Tests basic navigation functionality by clicking on the user info/login link, then the "no account" registration link, and navigating back twice using browser history.

Starting URL: https://mystore-testlab.coderslab.pl/index.php

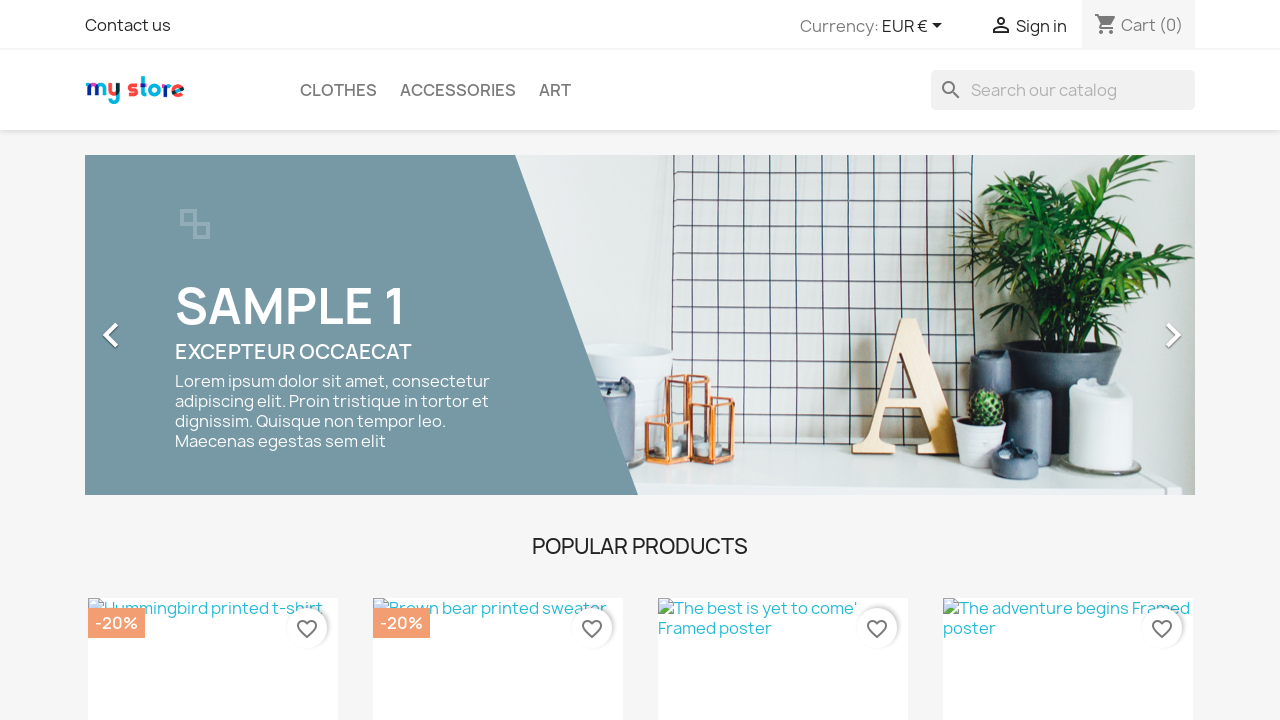

Clicked on user info/login link in header at (1001, 27) on xpath=//*[@id='_desktop_user_info']/div/a
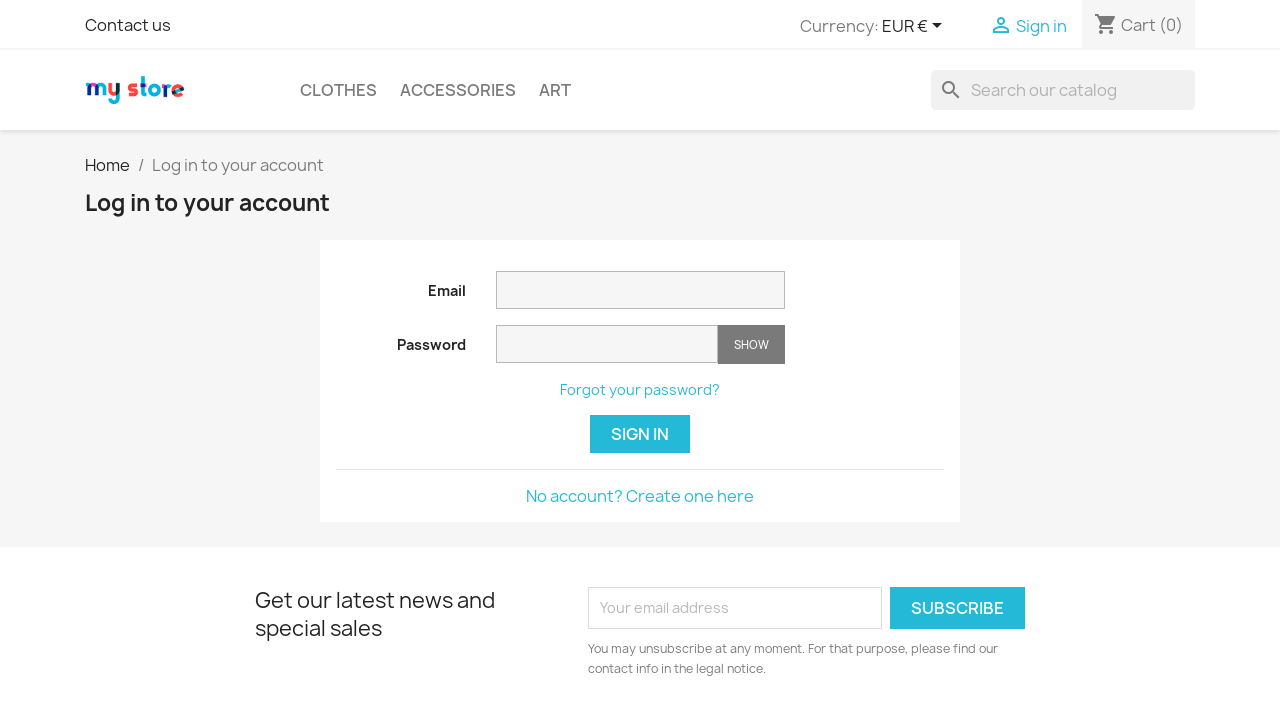

Clicked on 'no account' registration link at (640, 496) on .no-account
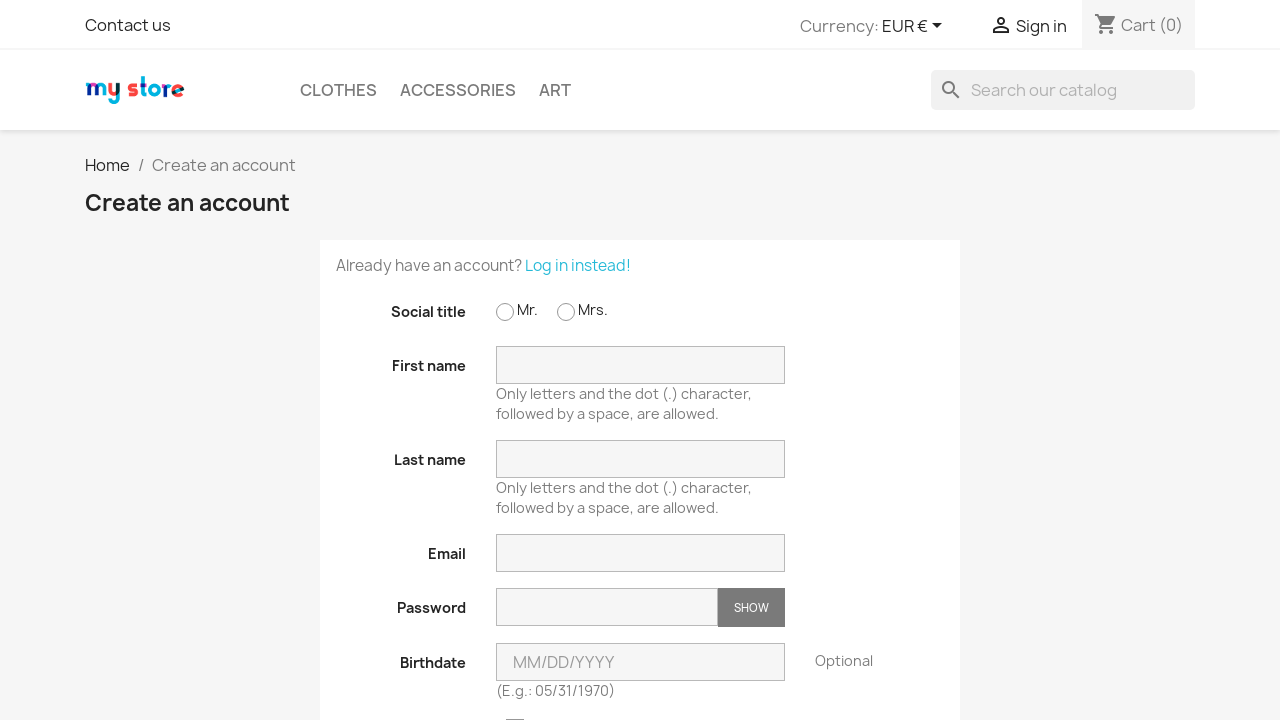

Navigated back to login page using browser history
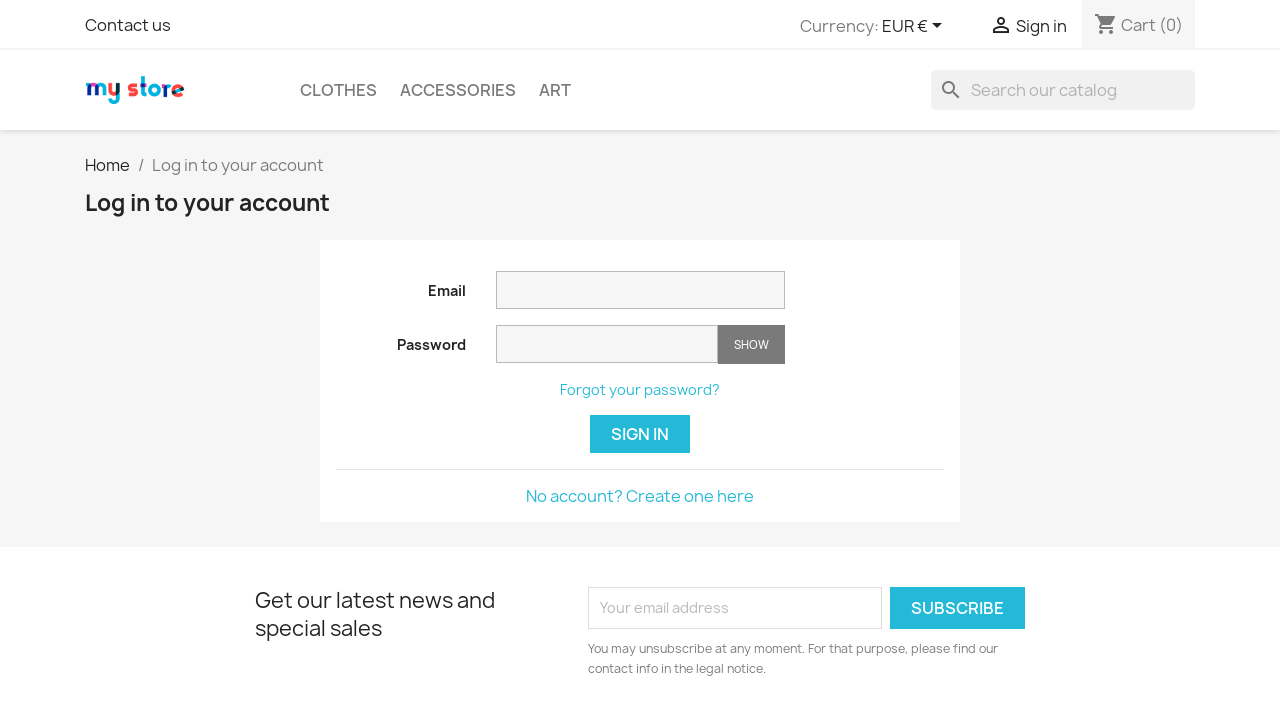

Navigated back to homepage using browser history
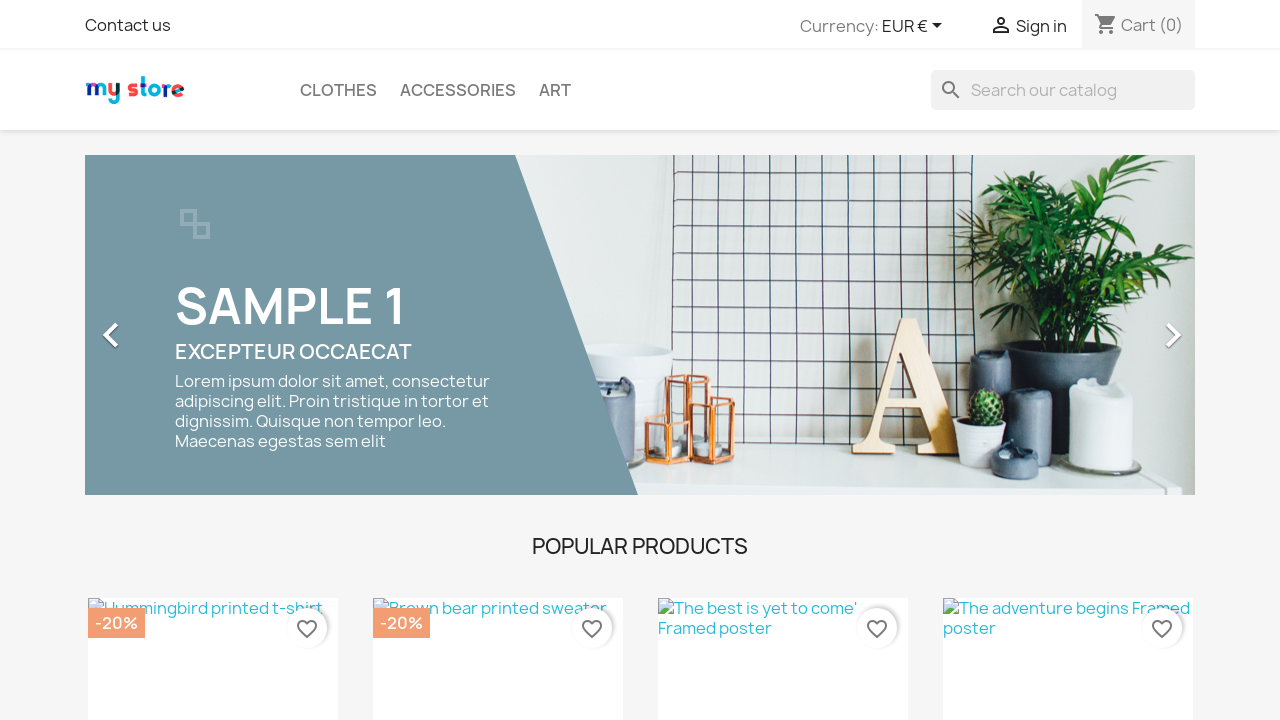

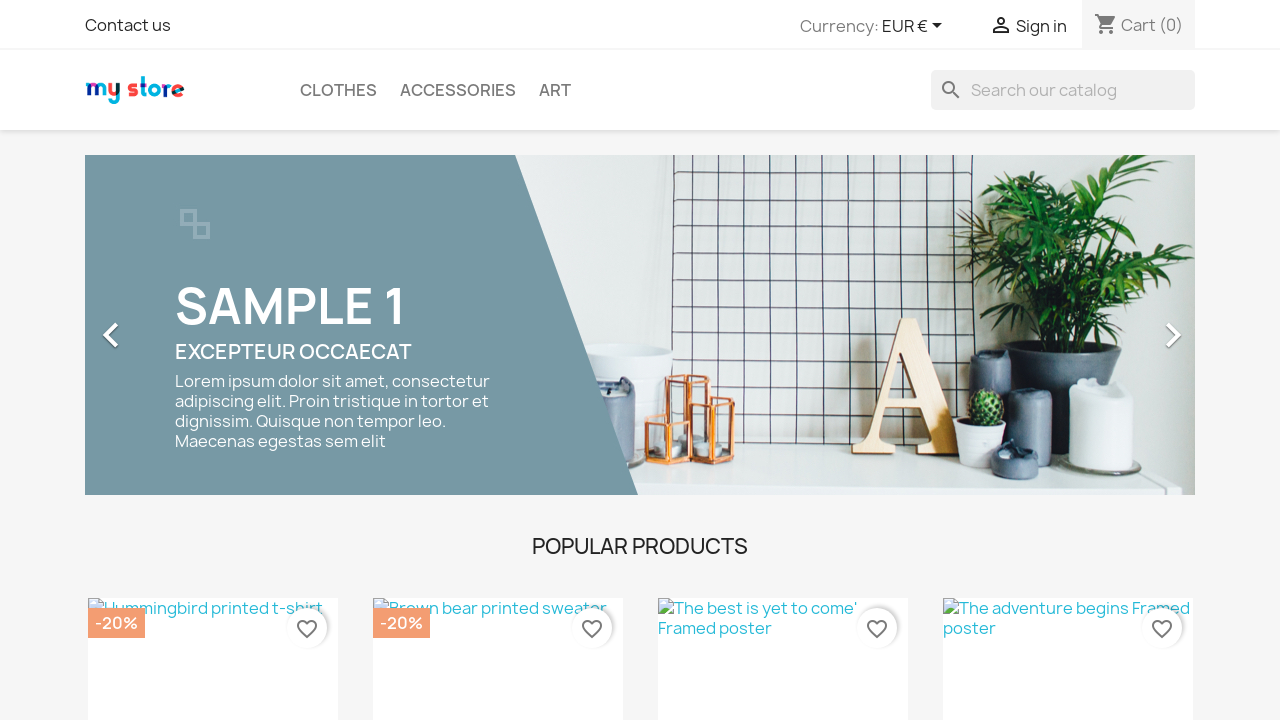